Tests JavaScript alert handling by clicking a button that triggers a JS alert, accepting the alert, and verifying the result message is displayed correctly.

Starting URL: https://the-internet.herokuapp.com/javascript_alerts

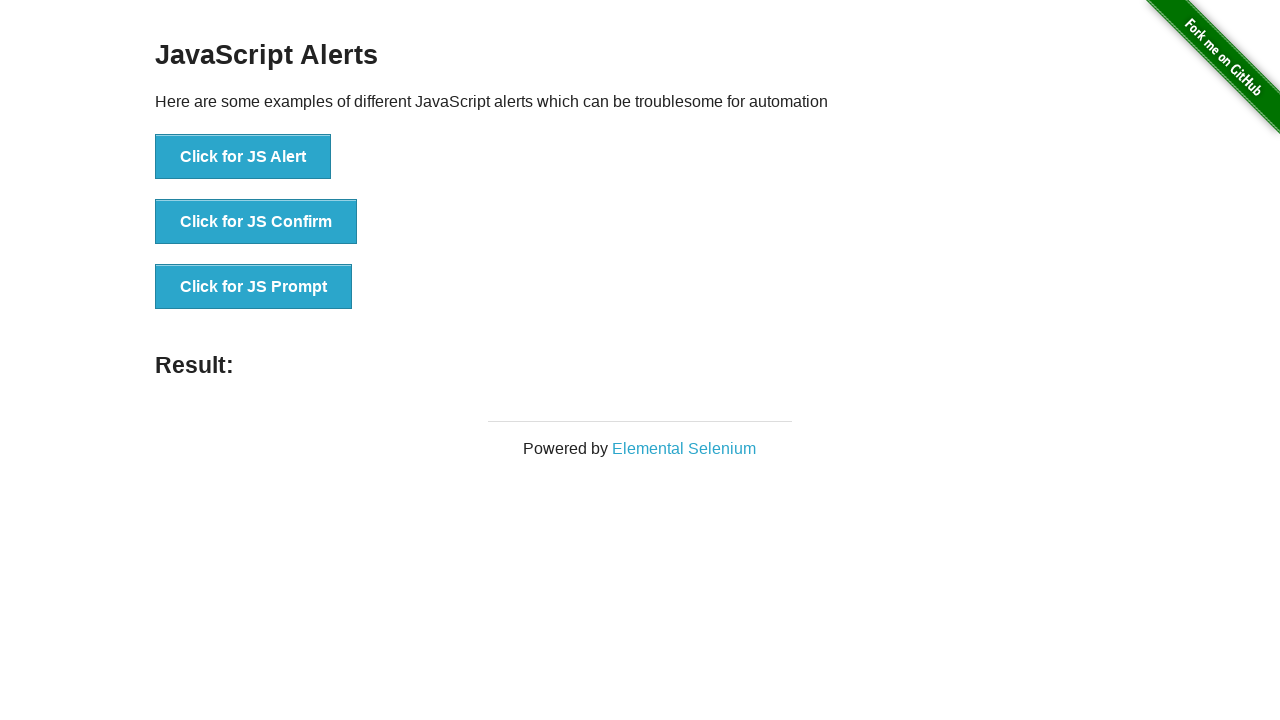

Clicked the first button to trigger JavaScript alert at (243, 157) on #content > div > ul > li:nth-child(1) > button
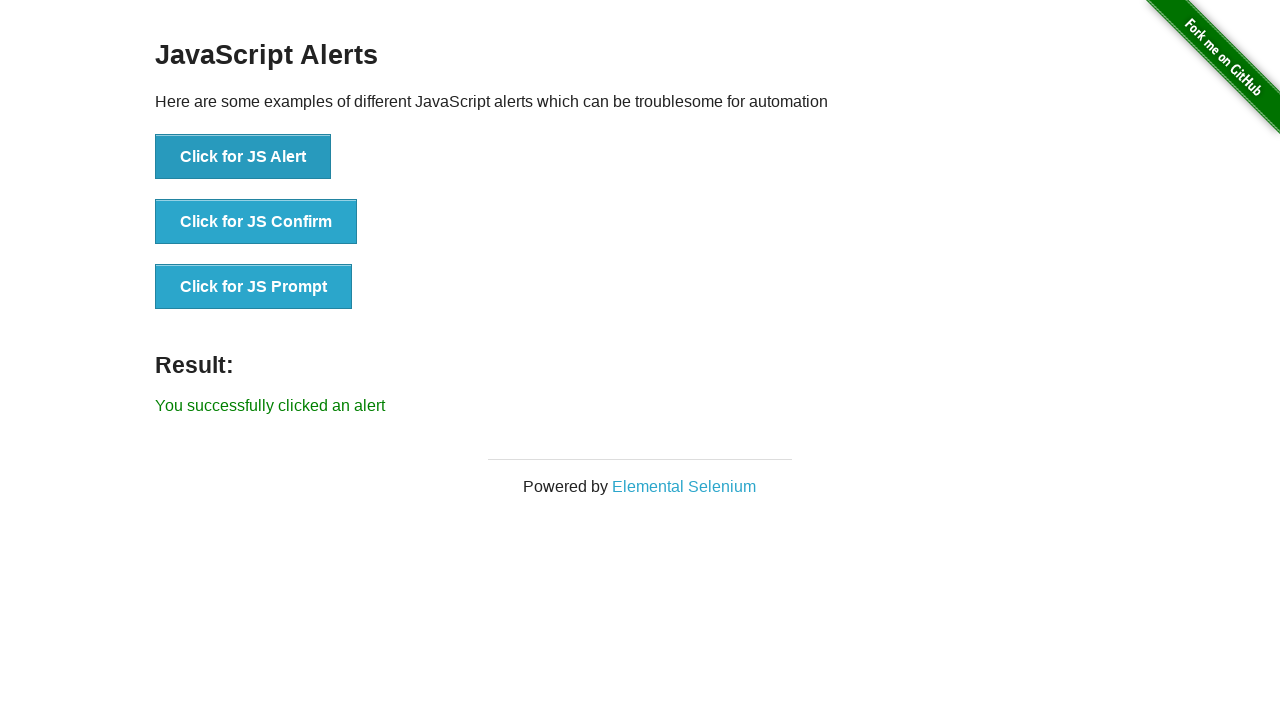

Set up dialog handler to accept alerts
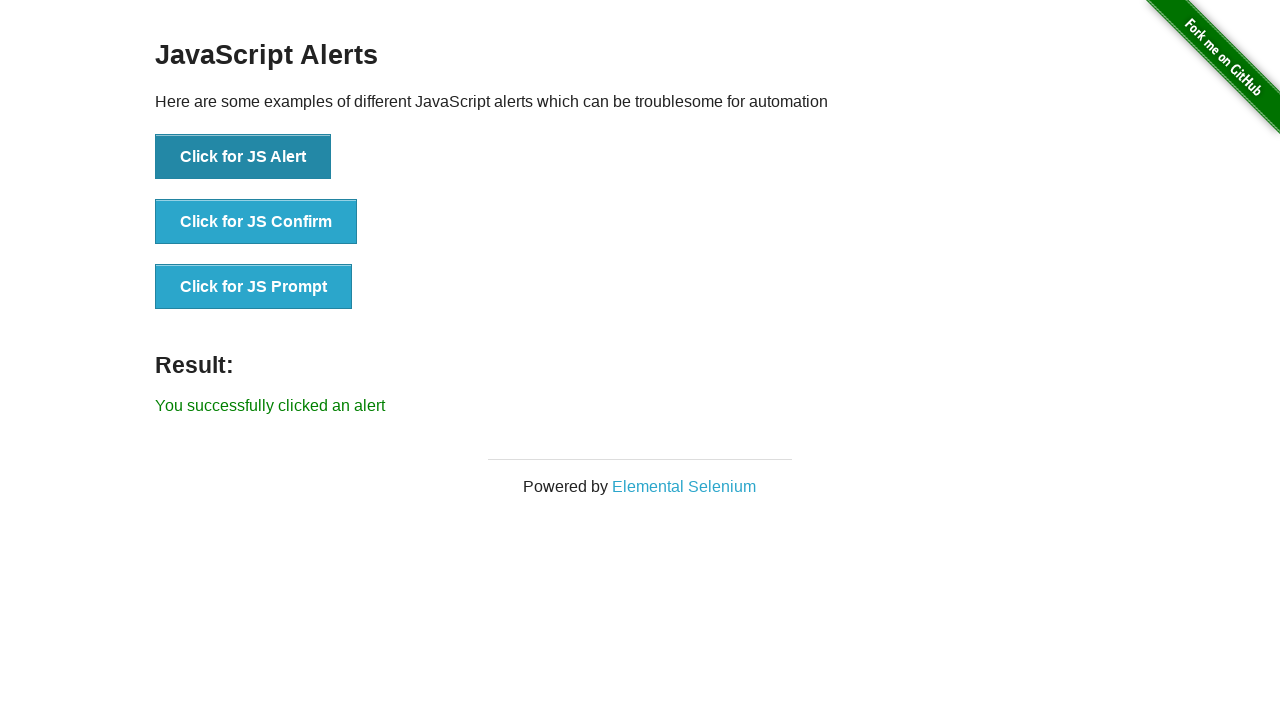

Configured dialog handler function
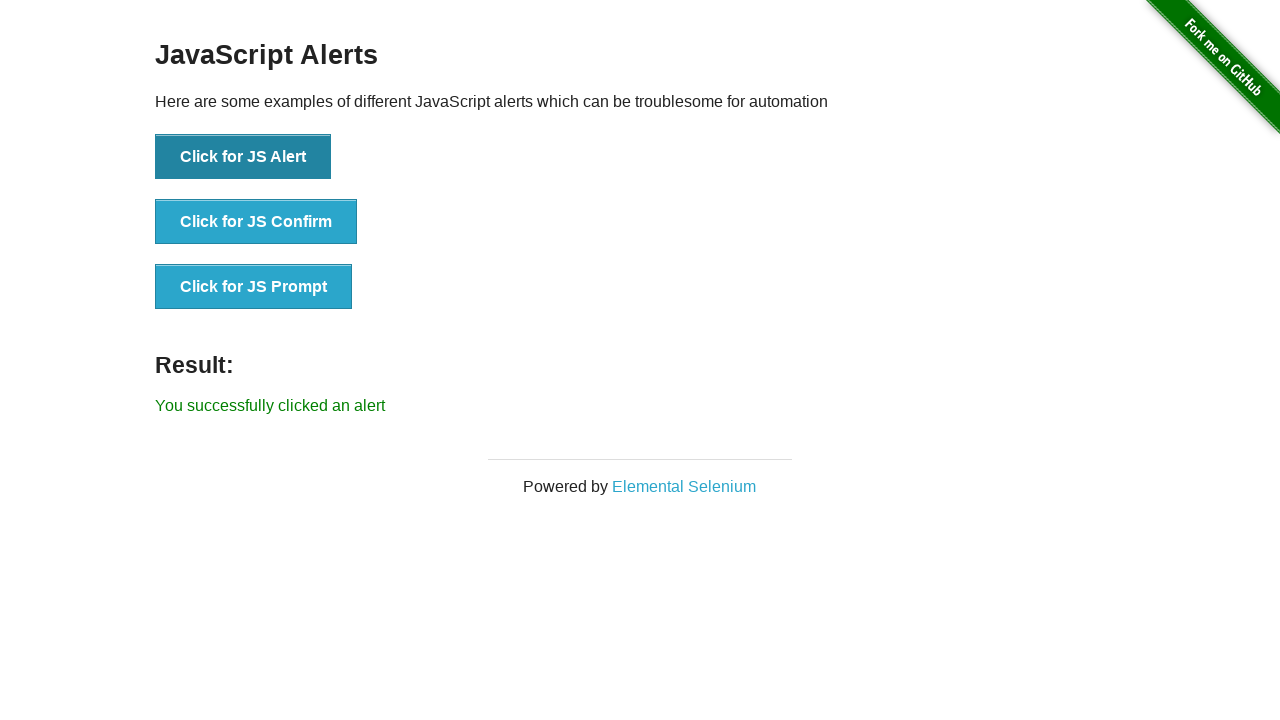

Clicked button to trigger JavaScript alert with handler active at (243, 157) on #content > div > ul > li:nth-child(1) > button
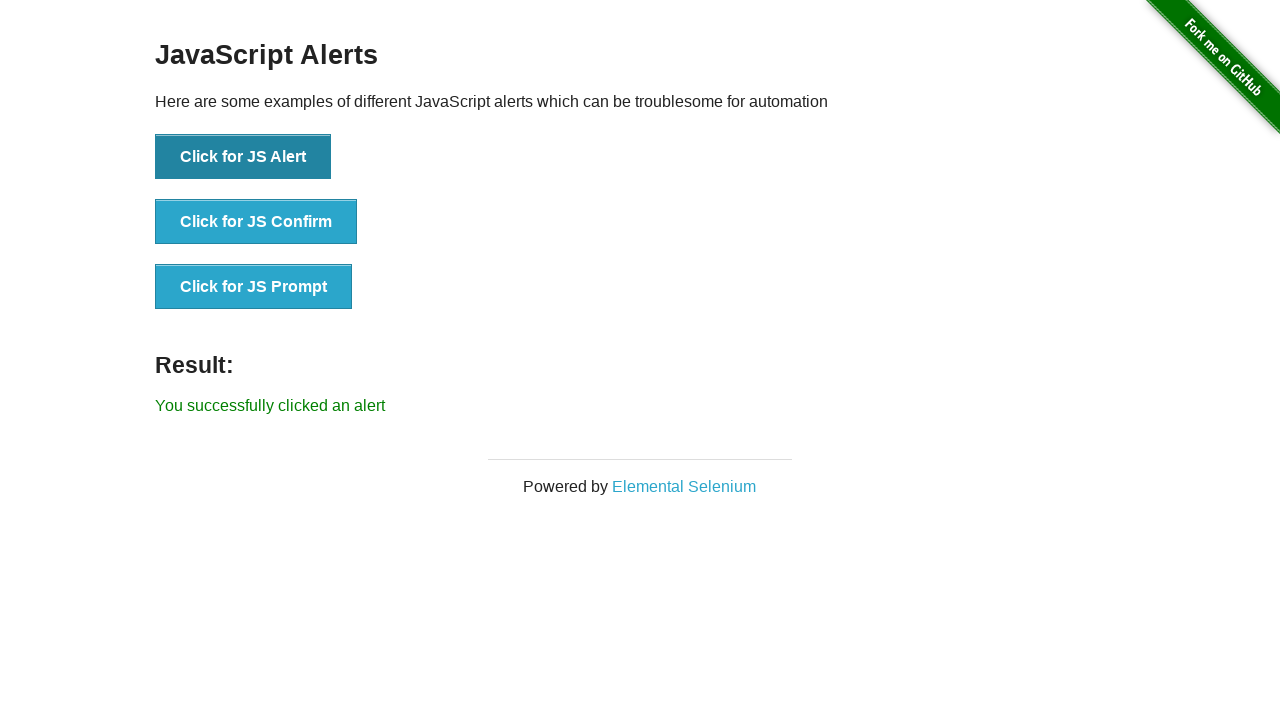

Result element appeared on page
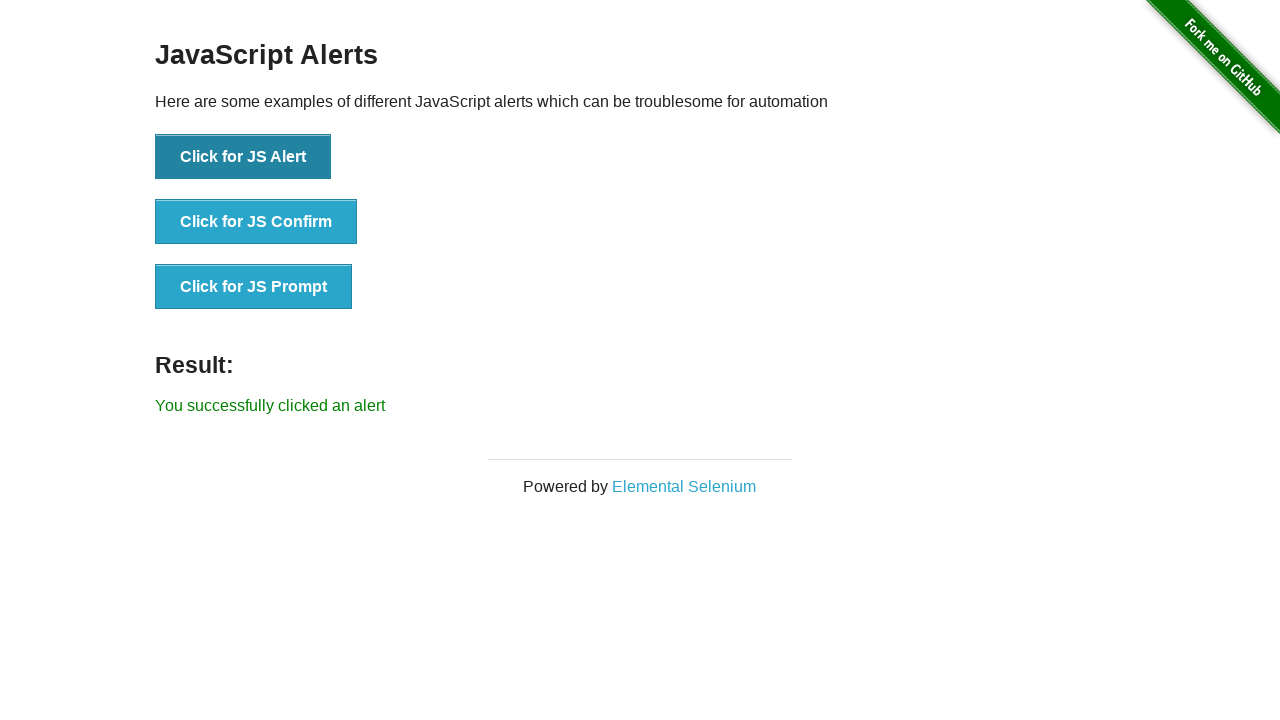

Located result element
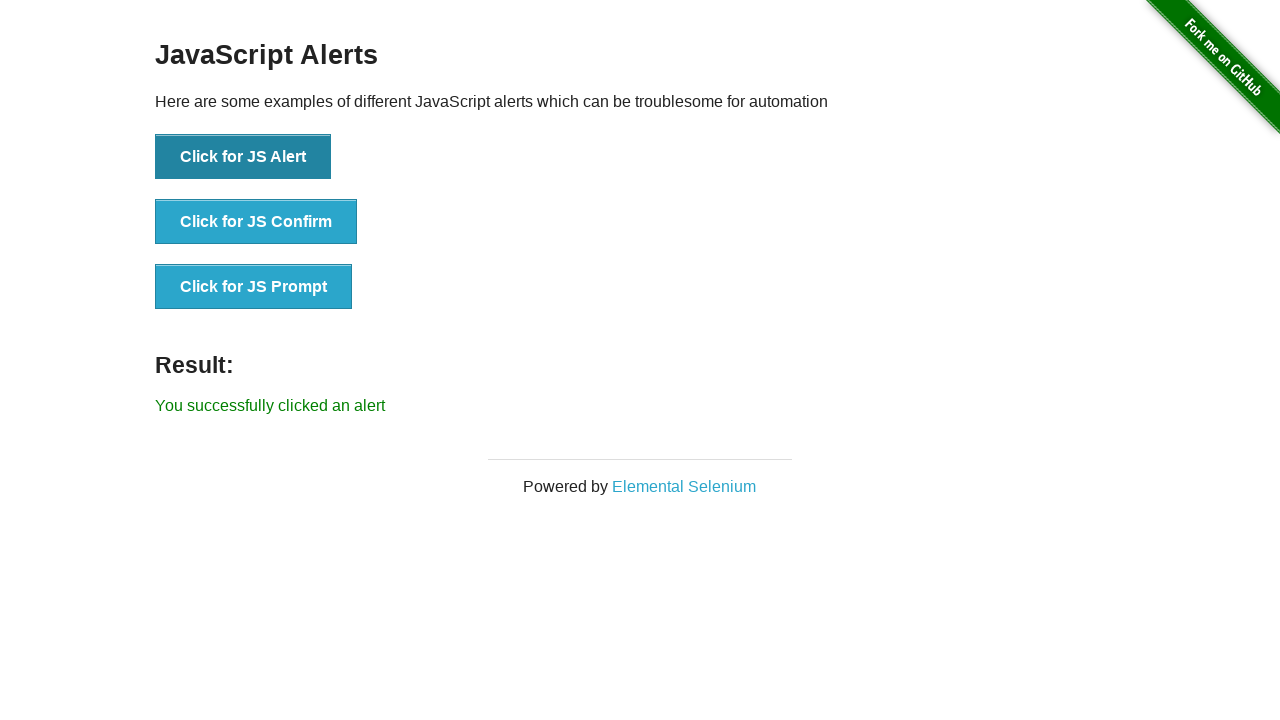

Result element is now visible
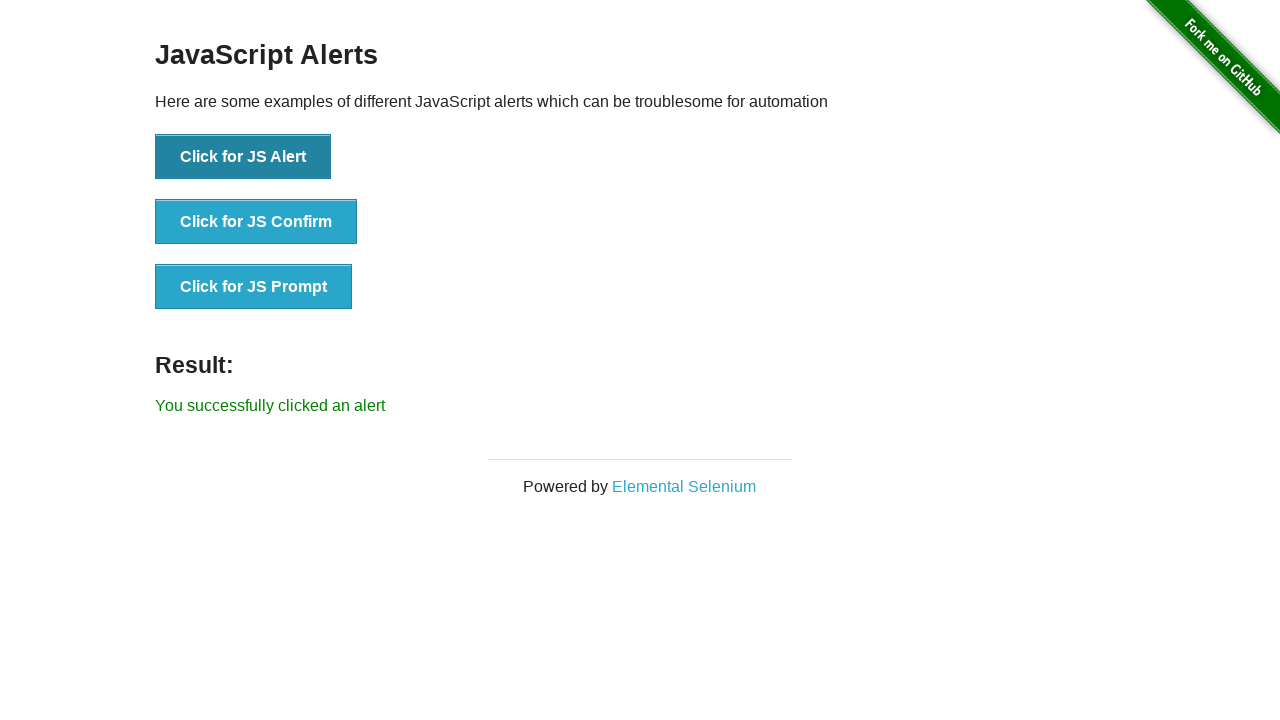

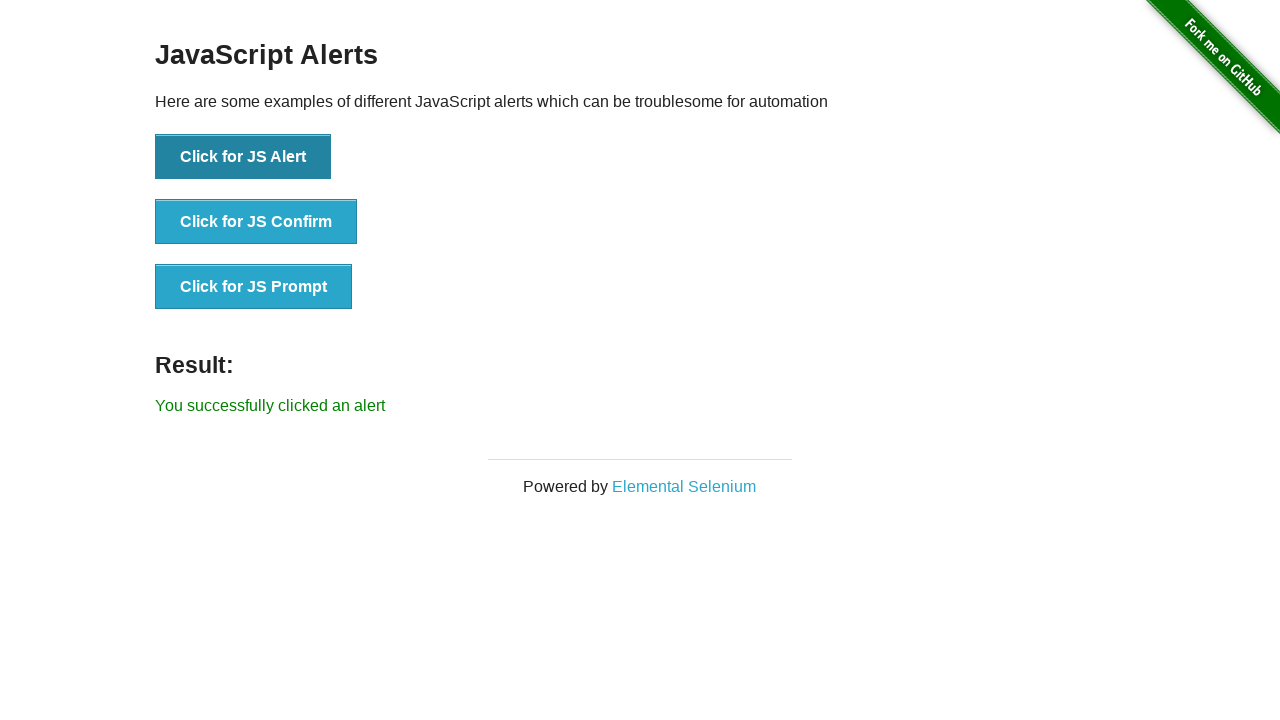